Tests a data types form by filling in personal information fields (name, address, contact details, job info), leaving zip code empty, submitting the form, and verifying that the zip code field is highlighted in red (invalid) while all other fields are highlighted in green (valid).

Starting URL: https://bonigarcia.dev/selenium-webdriver-java/data-types.html

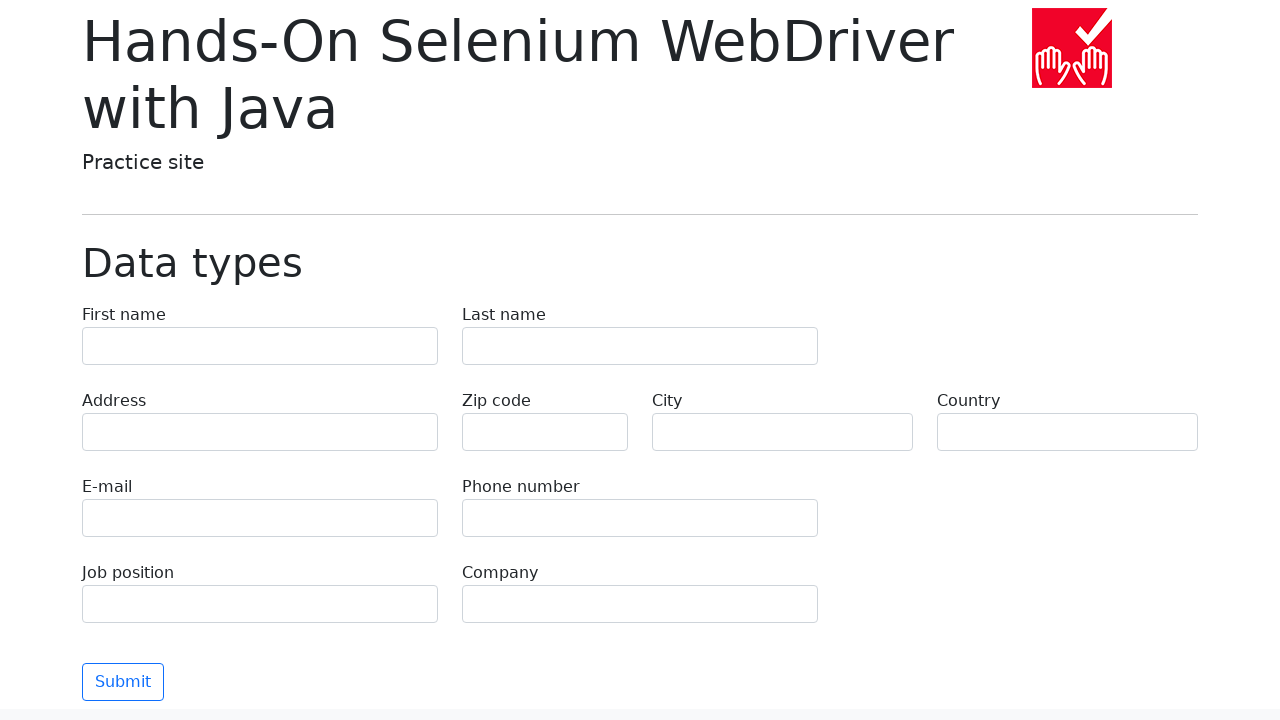

Navigated to data types form page
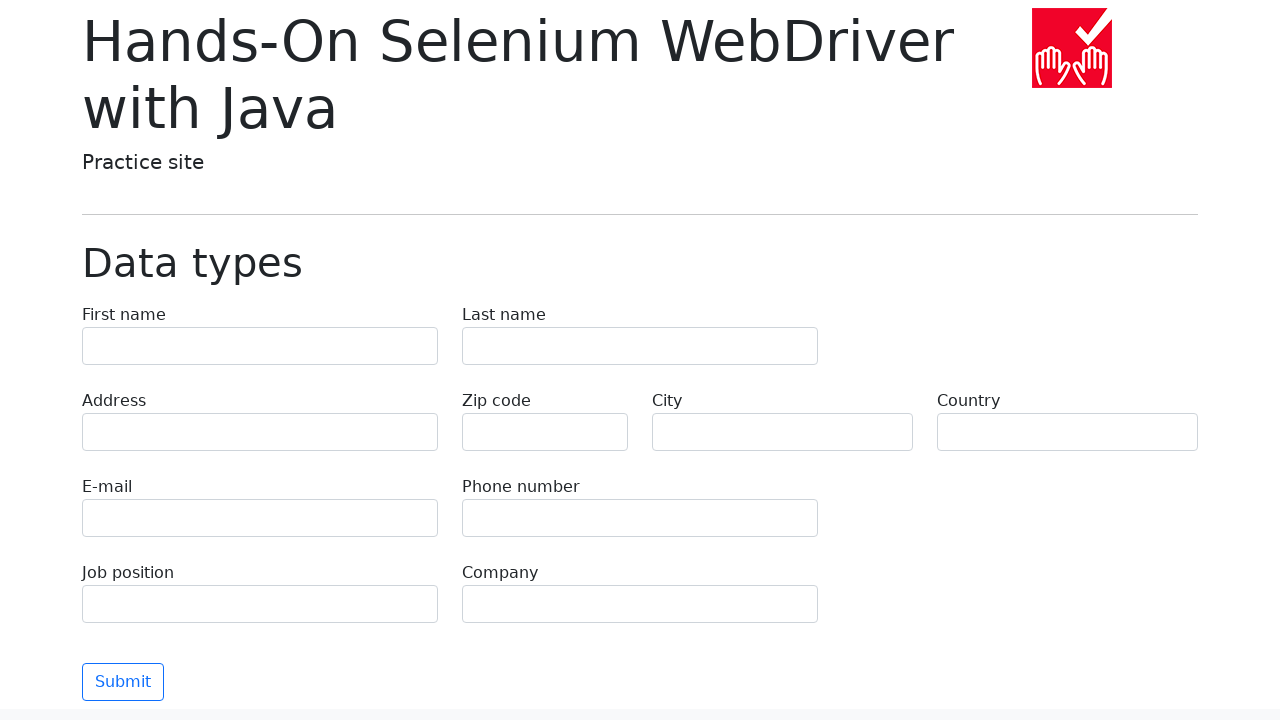

Filled first name field with 'Иван' on input[name='first-name']
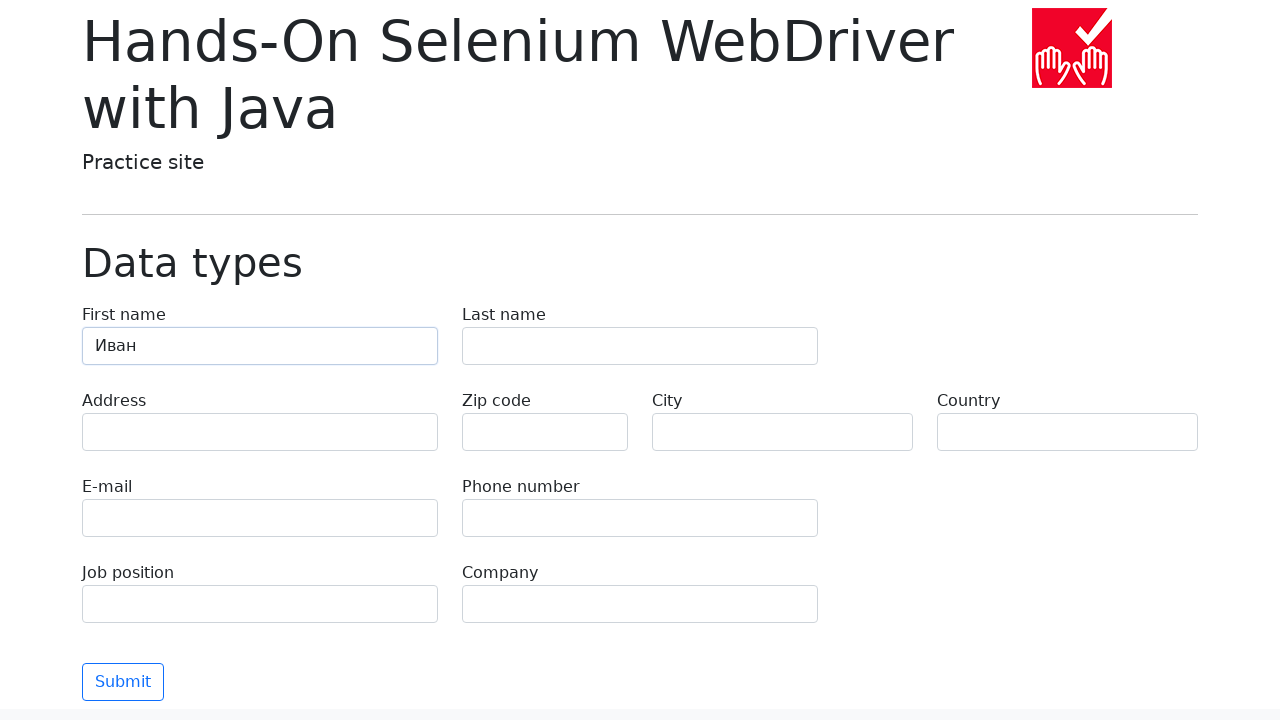

Filled last name field with 'Петров' on input[name='last-name']
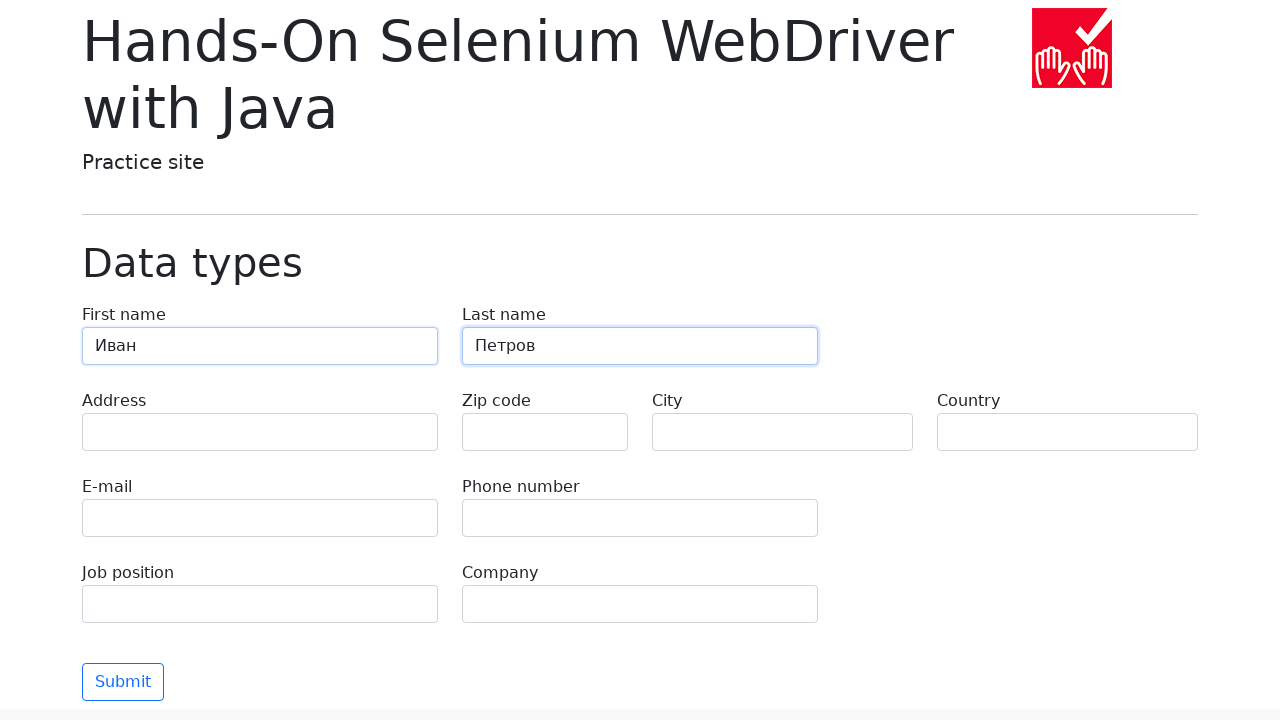

Filled address field with 'Ленина, 55-3' on input[name='address']
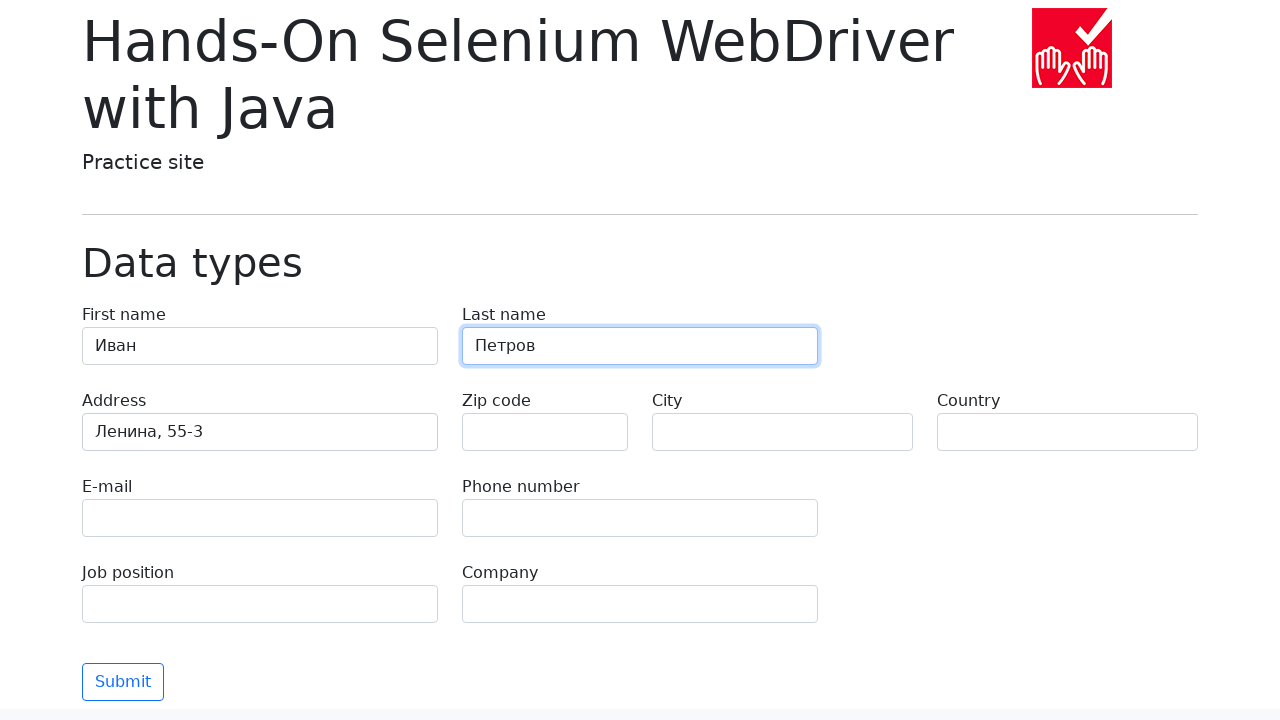

Left zip code field empty intentionally on input[name='zip-code']
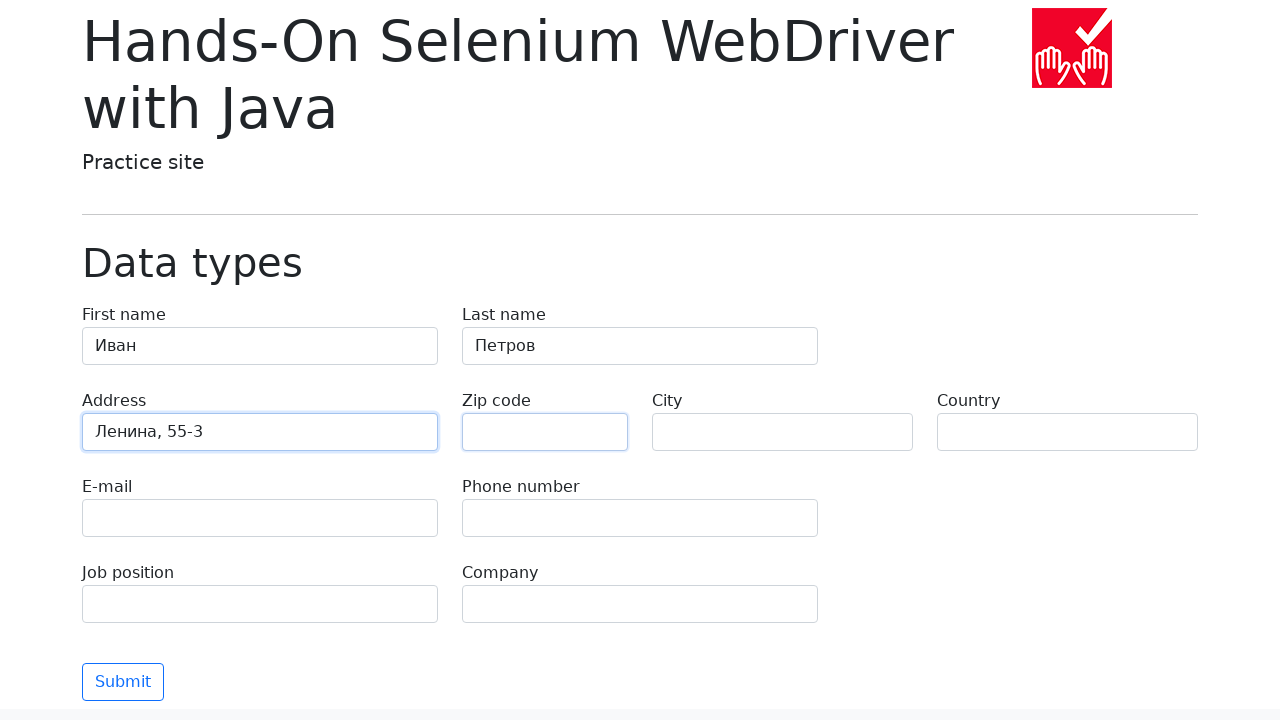

Filled city field with 'Москва' on input[name='city']
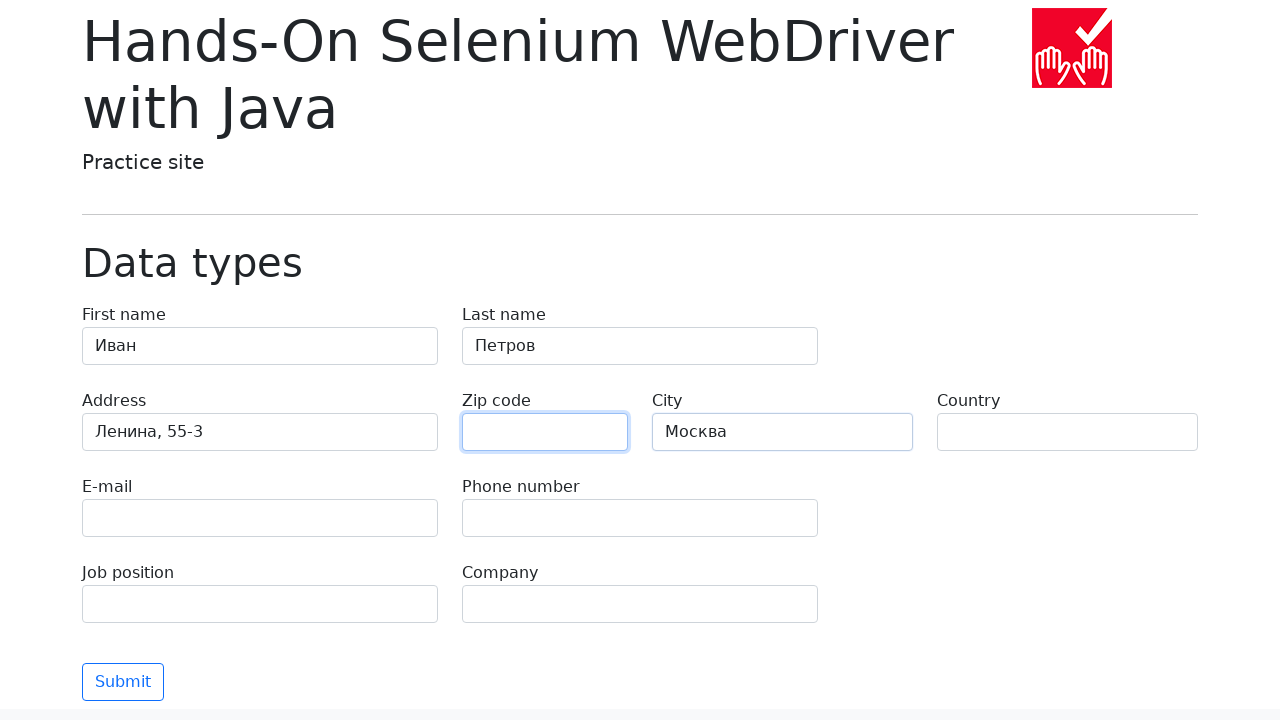

Filled country field with 'Россия' on input[name='country']
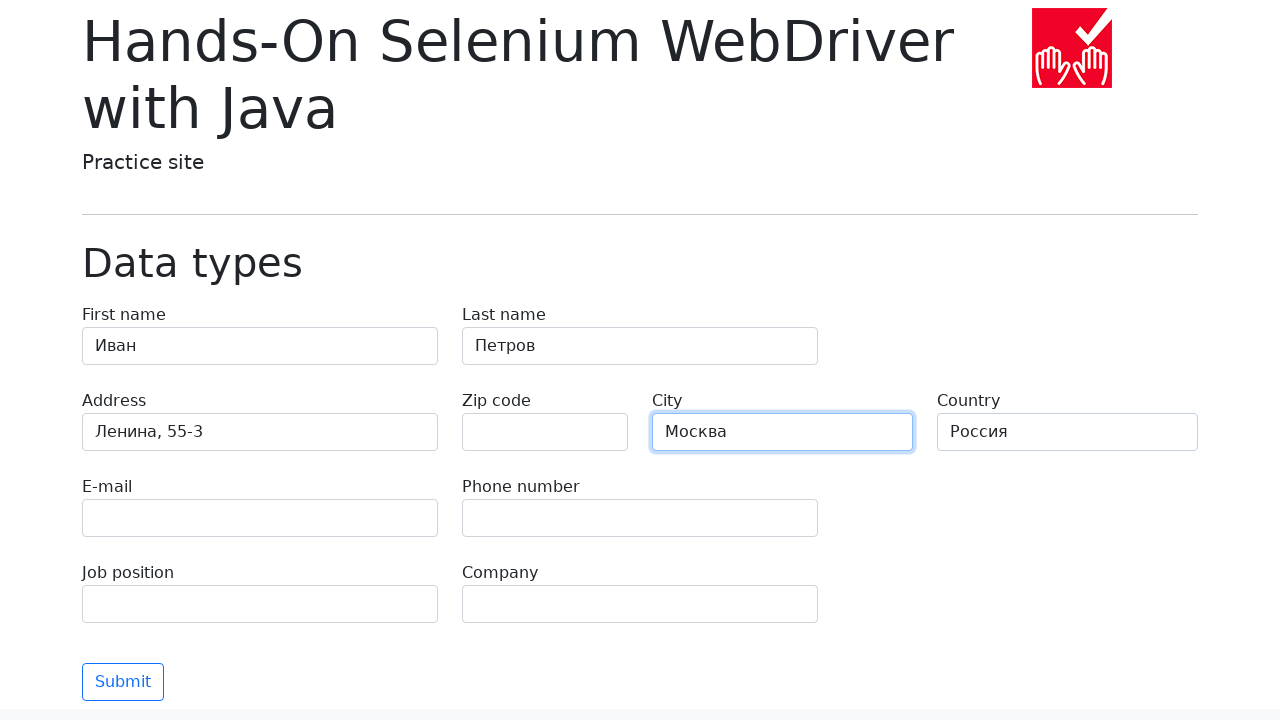

Filled email field with 'test@skypro.com' on input[name='e-mail']
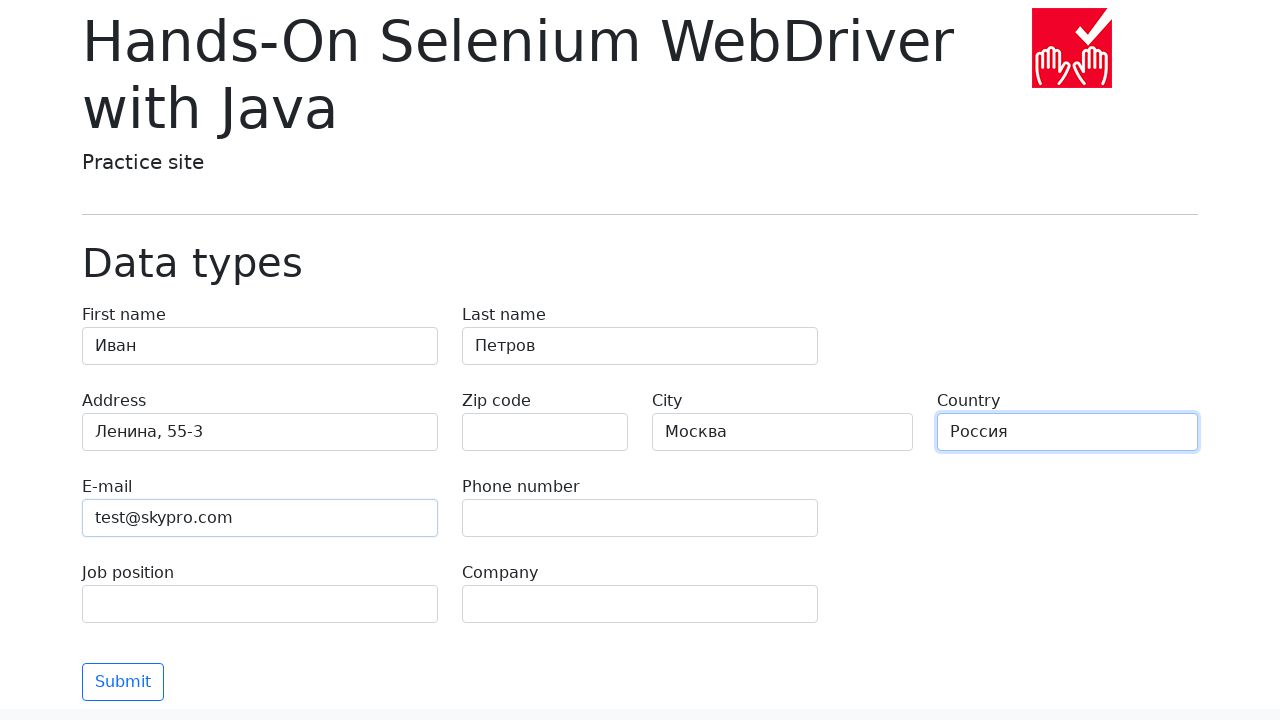

Filled phone field with '+7985899998787' on input[name='phone']
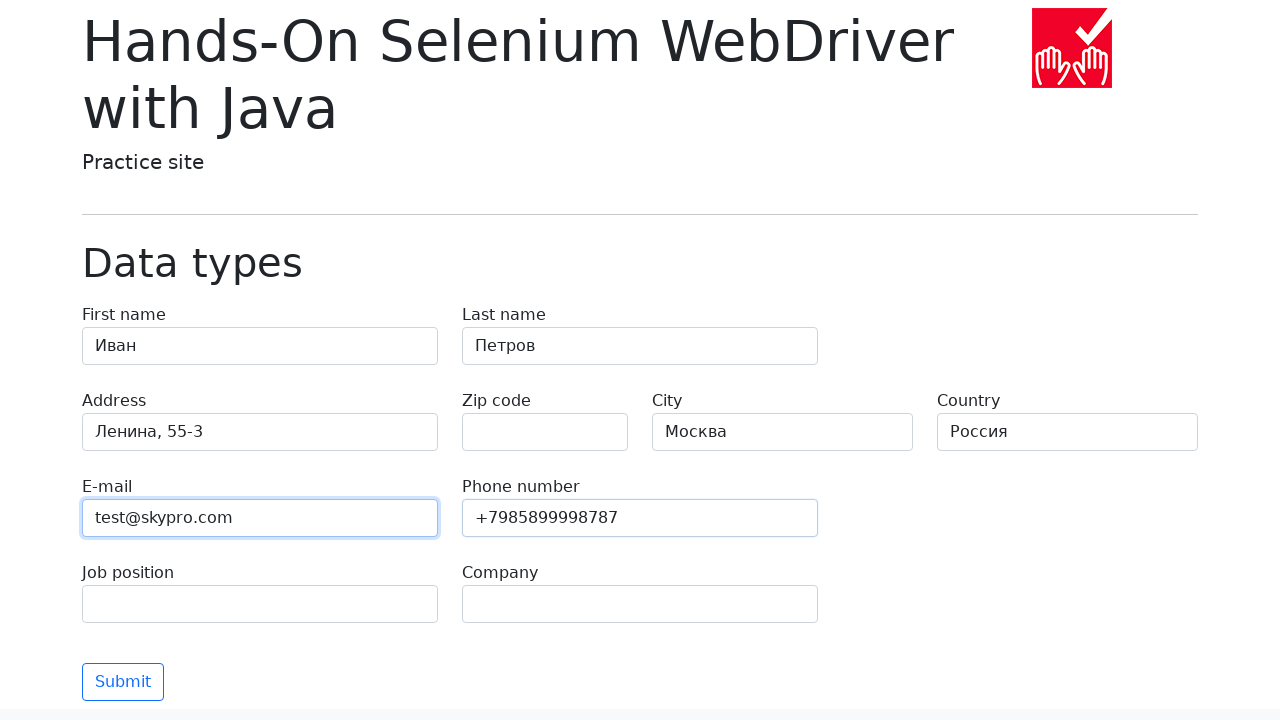

Filled job position field with 'QA' on input[name='job-position']
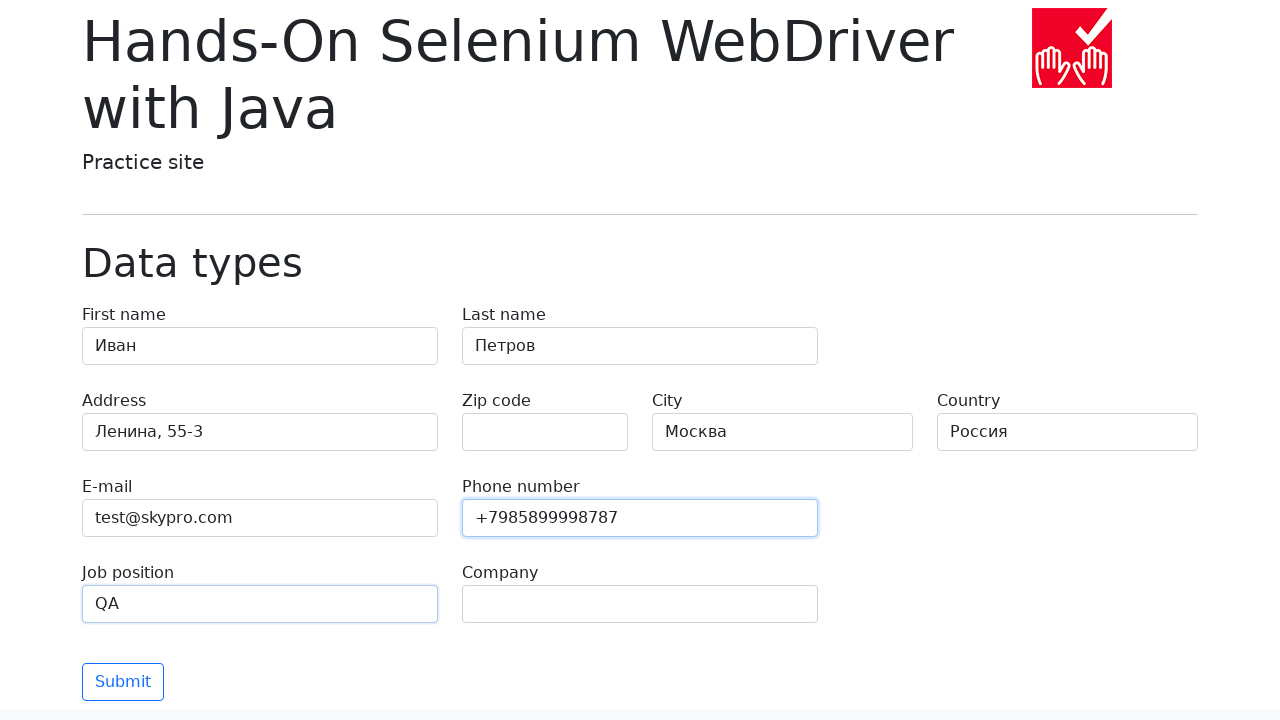

Filled company field with 'SkyPro' on input[name='company']
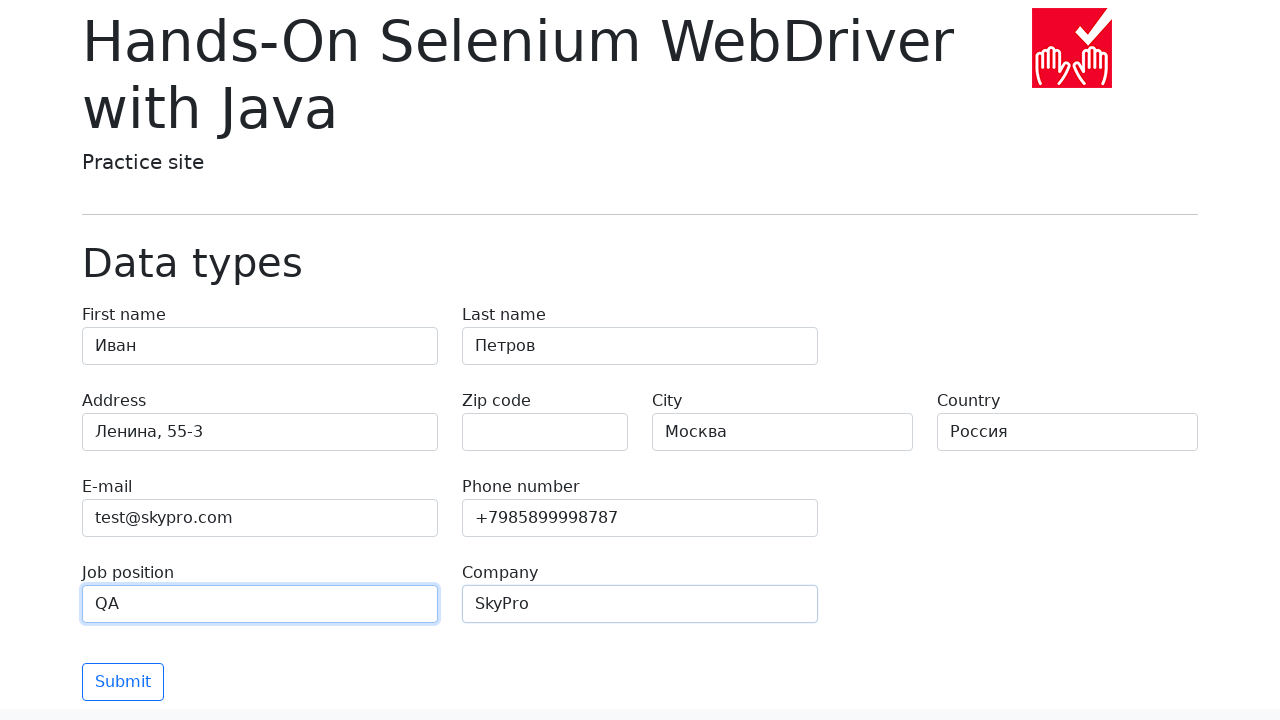

Scrolled to bottom of page to reveal submit button
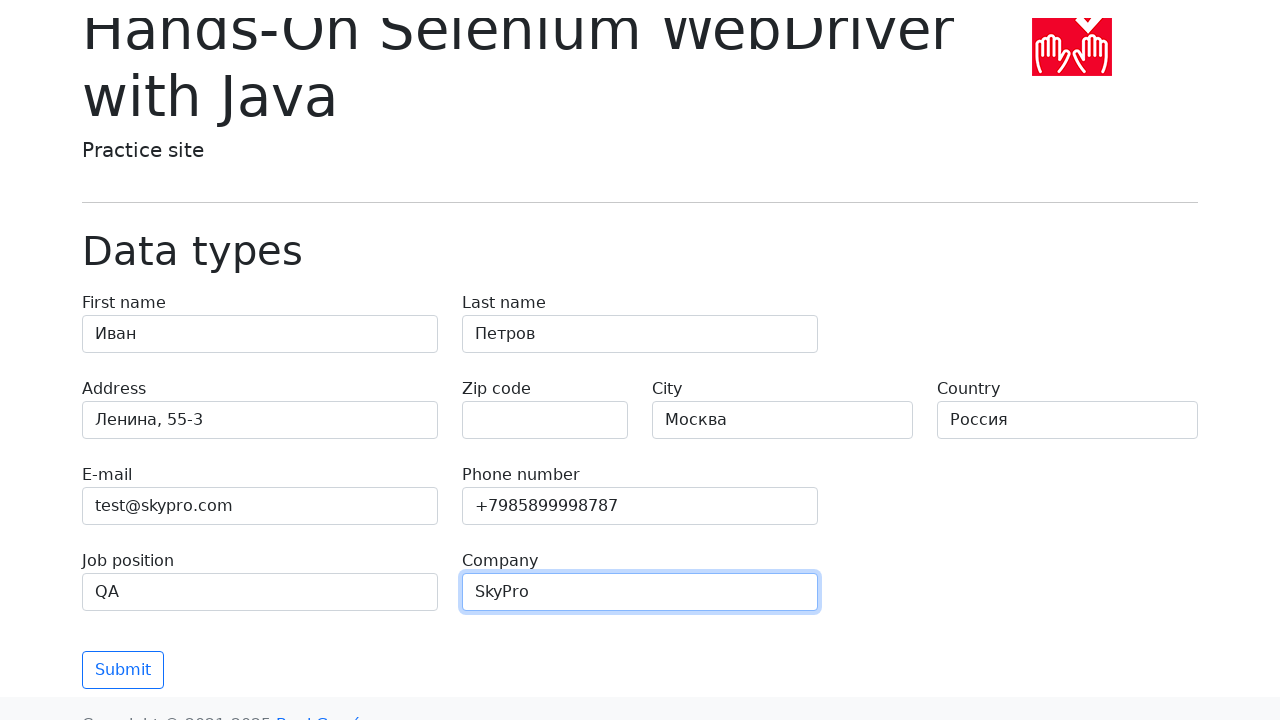

Clicked submit button to validate form at (123, 637) on button[type='submit']
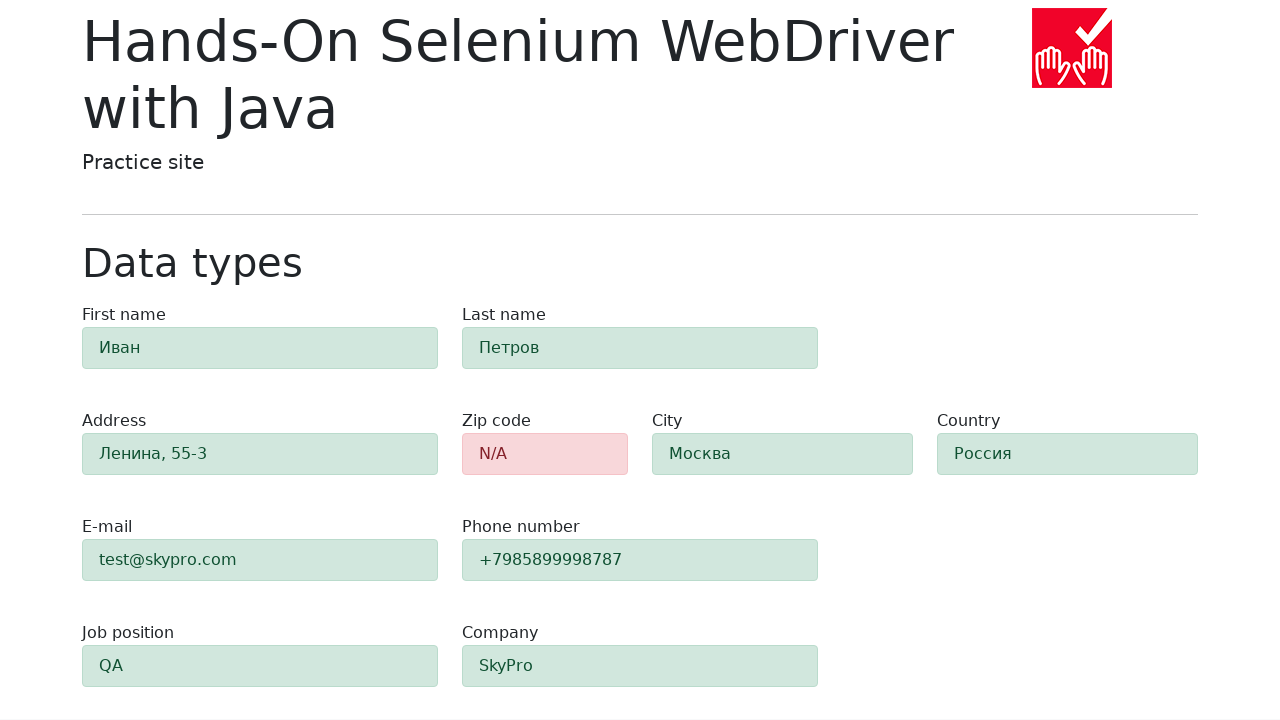

Form validation completed, zip code field marked as invalid
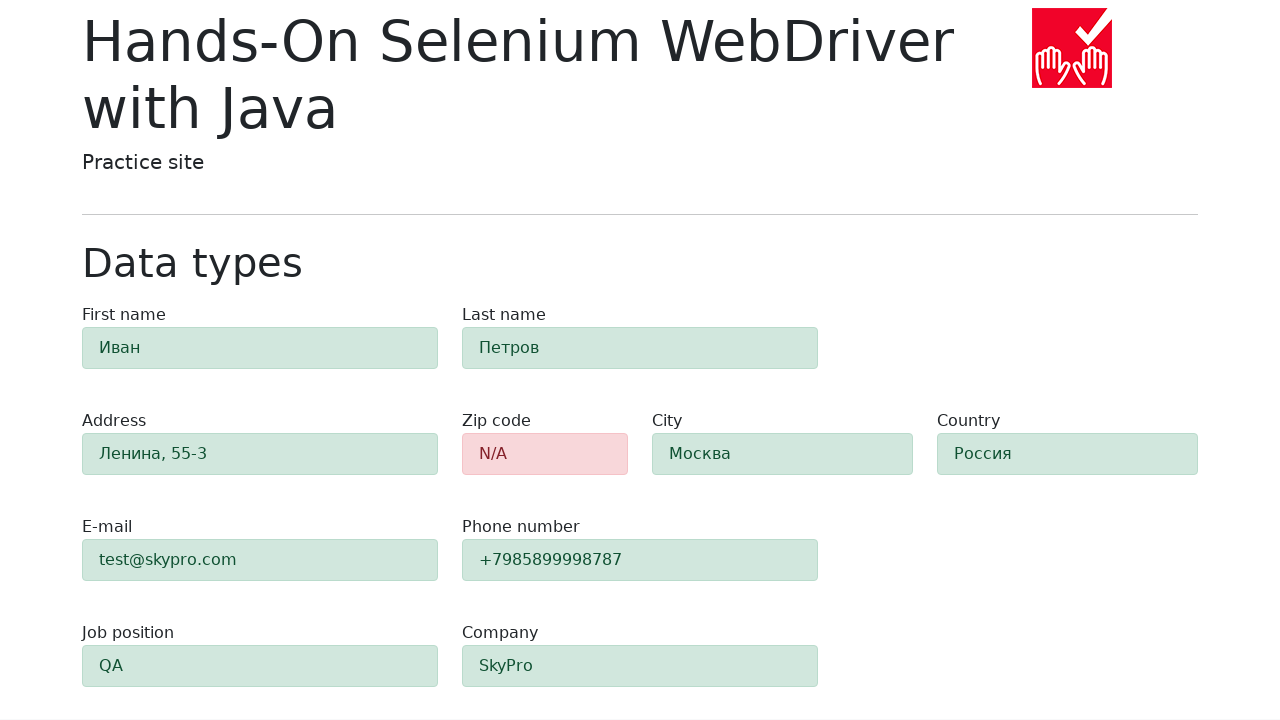

Retrieved zip code field background color: rgb(248, 215, 218)
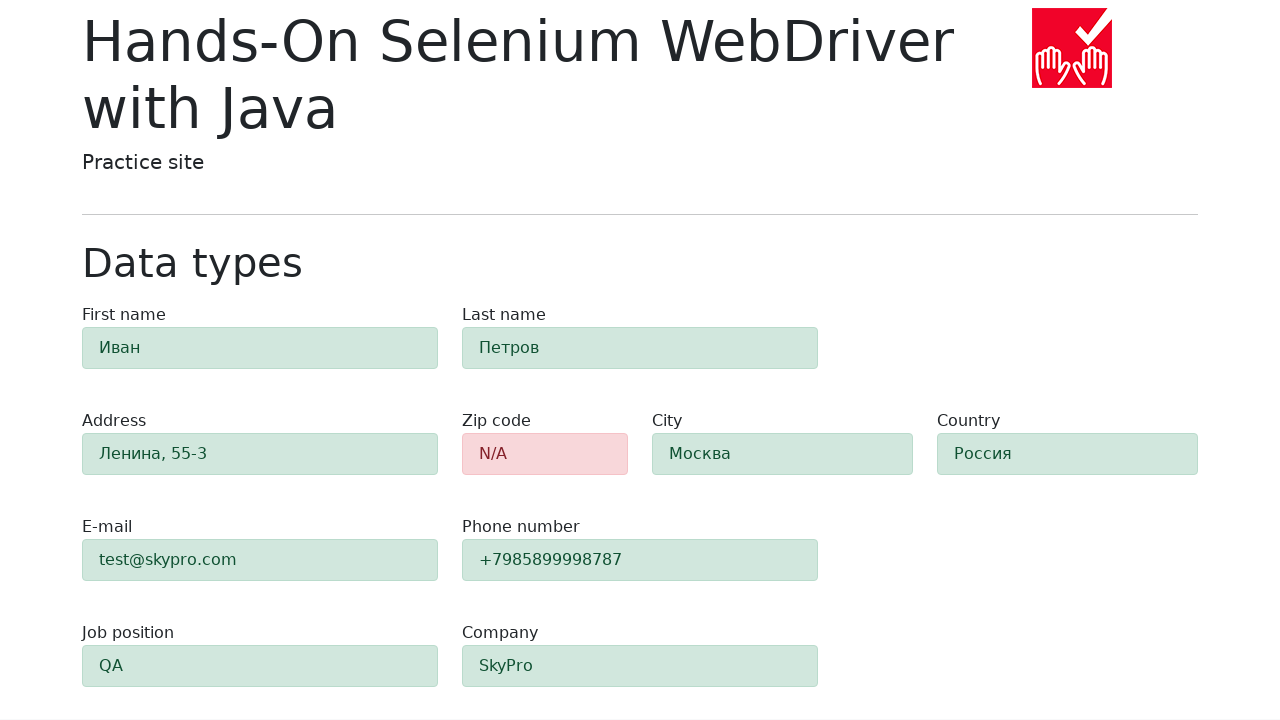

Verified zip code field has red highlight (invalid state)
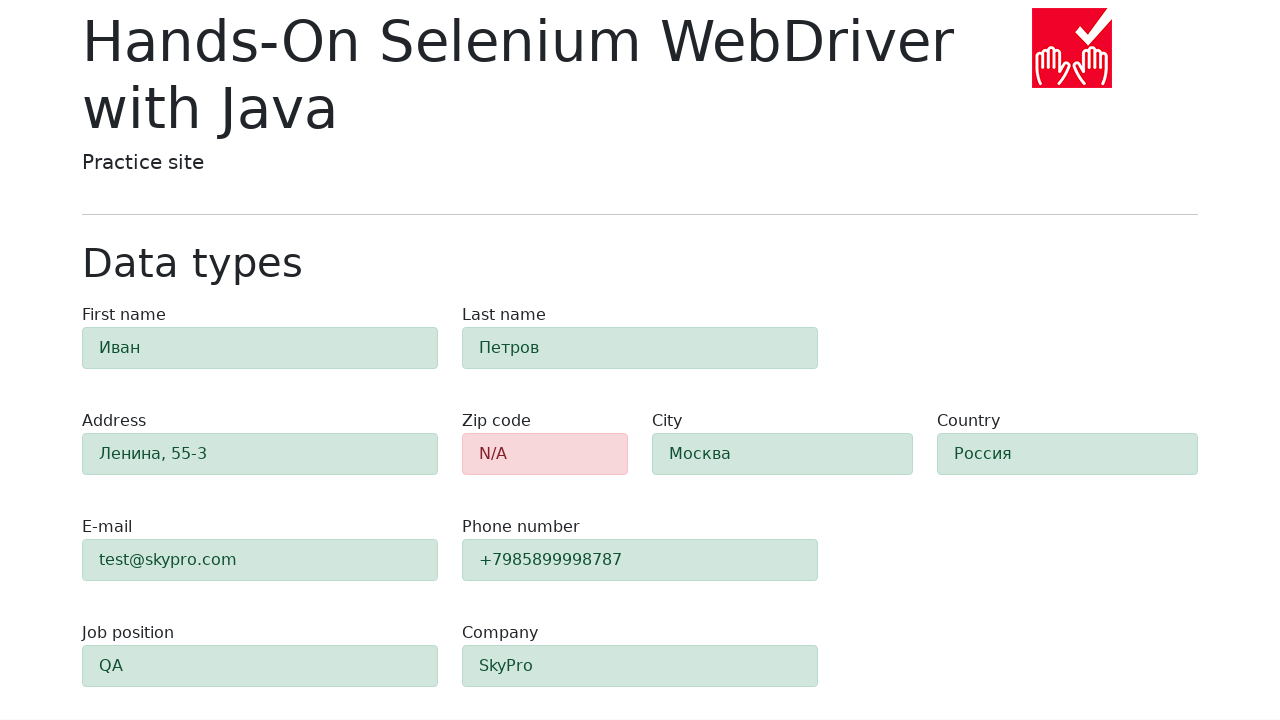

Retrieved first-name field background color: rgb(209, 231, 221)
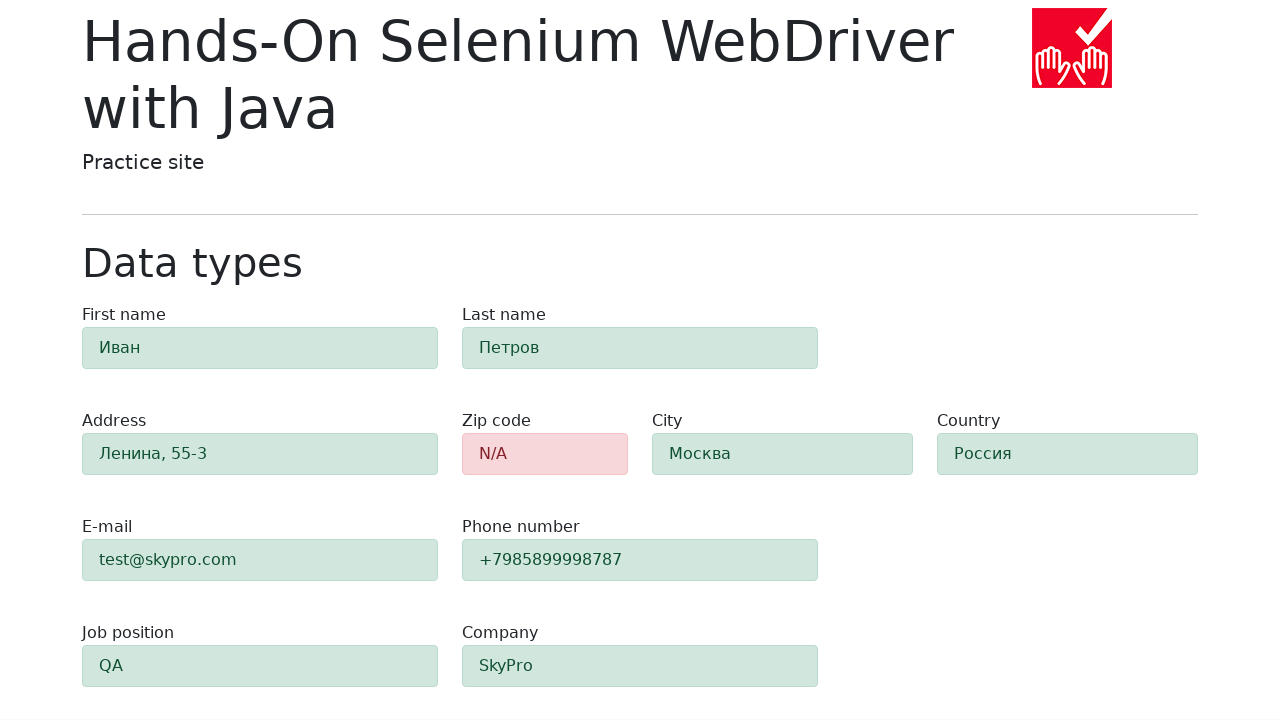

Verified first-name field has green highlight (valid state)
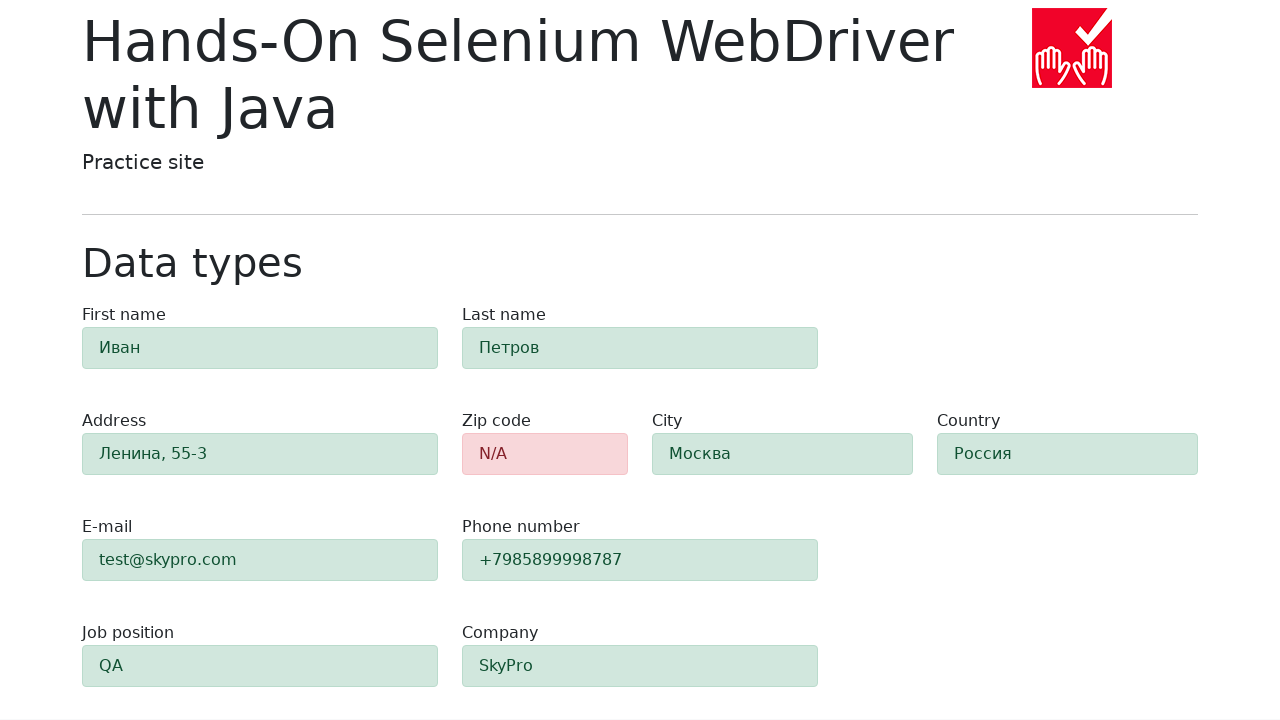

Retrieved last-name field background color: rgb(209, 231, 221)
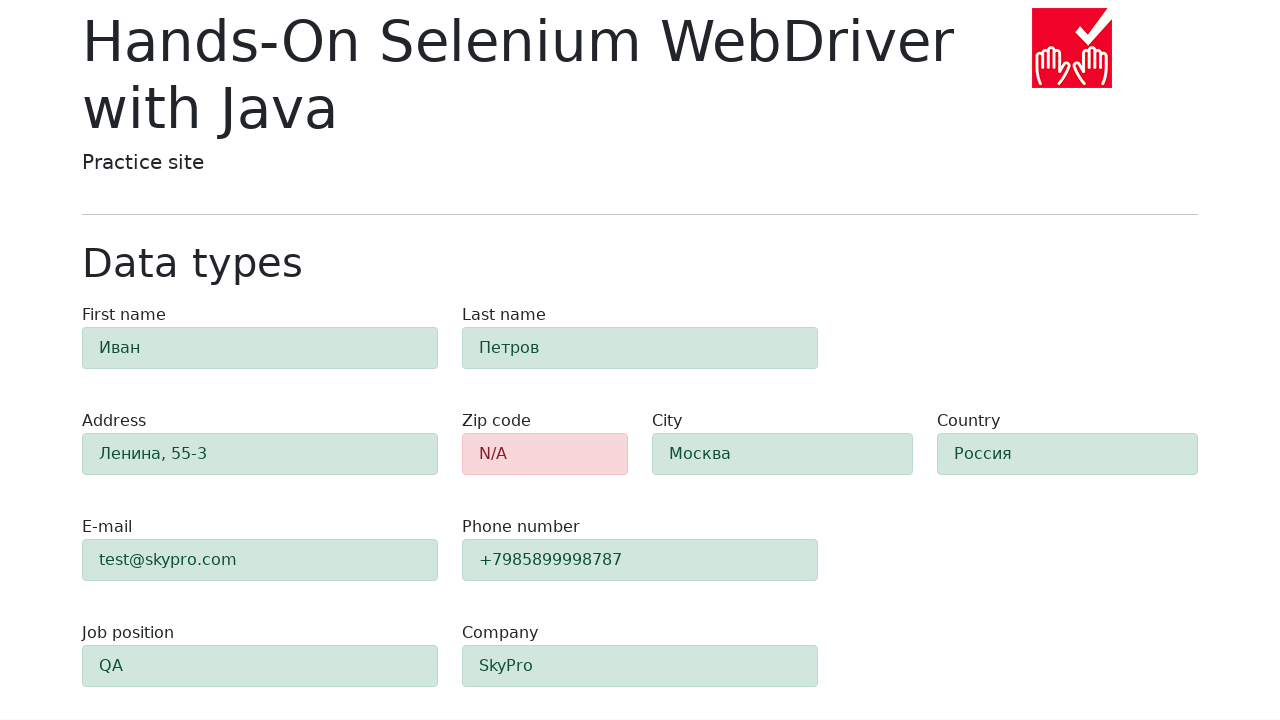

Verified last-name field has green highlight (valid state)
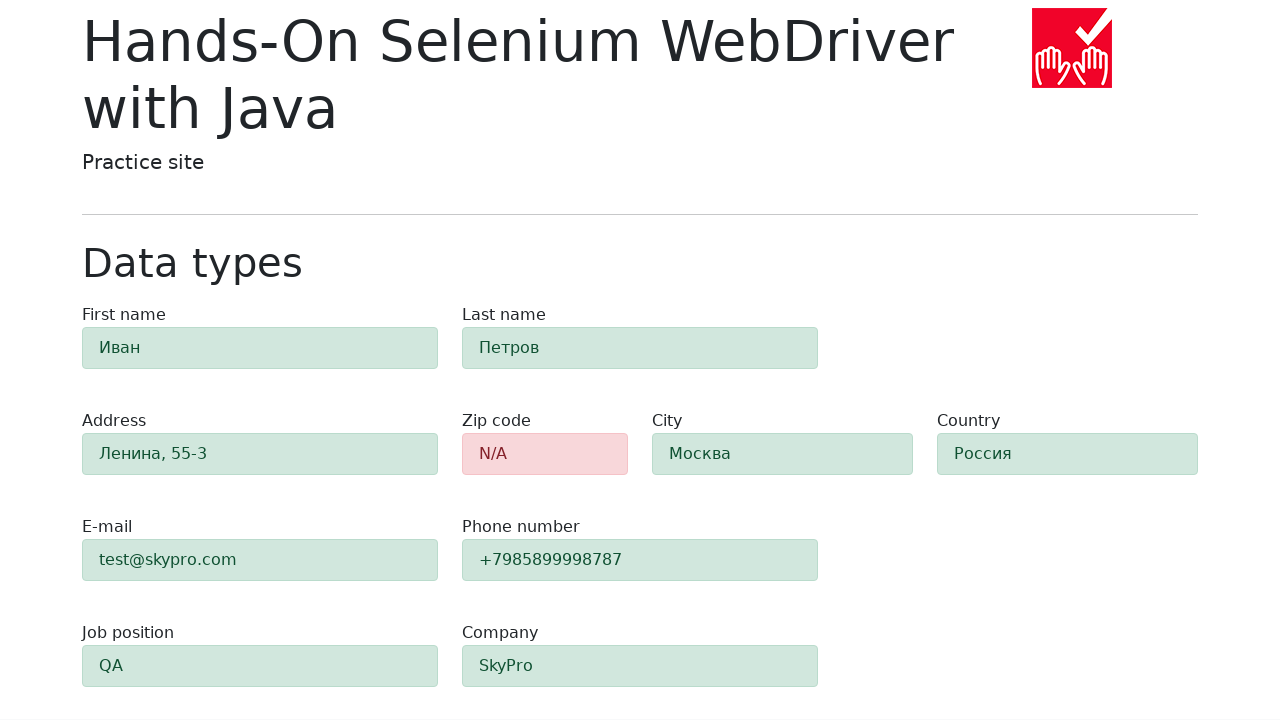

Retrieved address field background color: rgb(209, 231, 221)
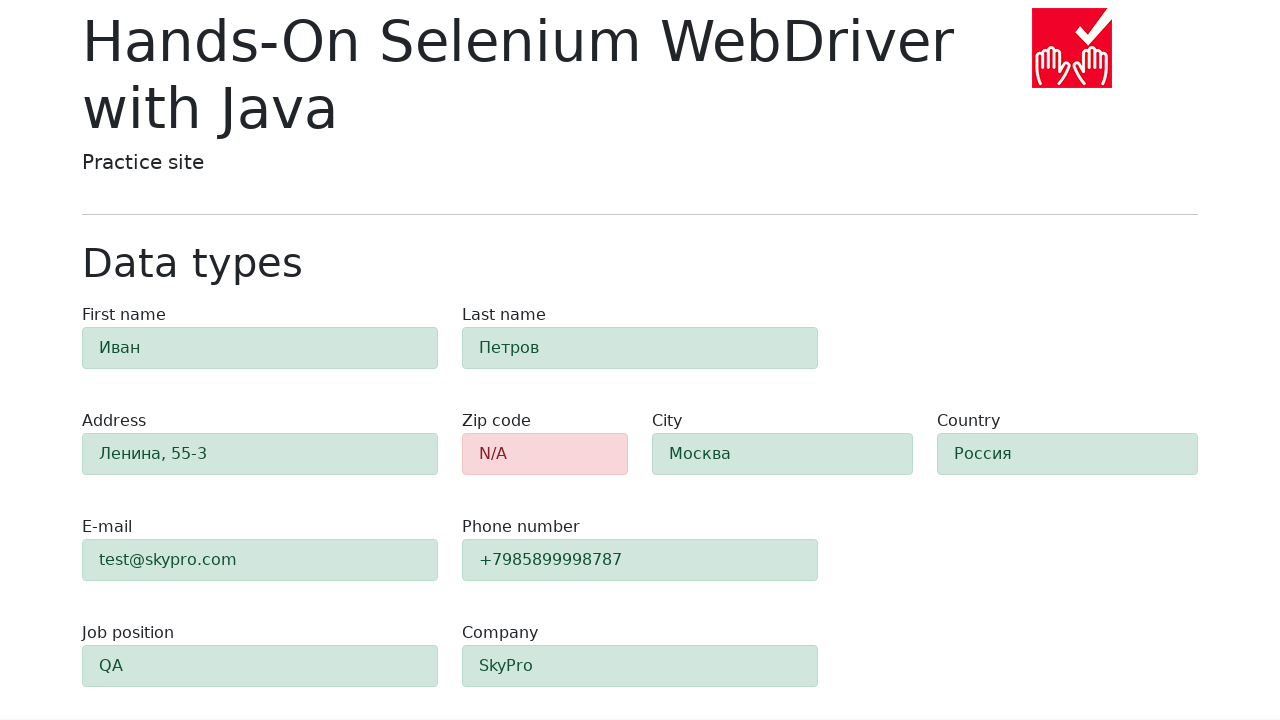

Verified address field has green highlight (valid state)
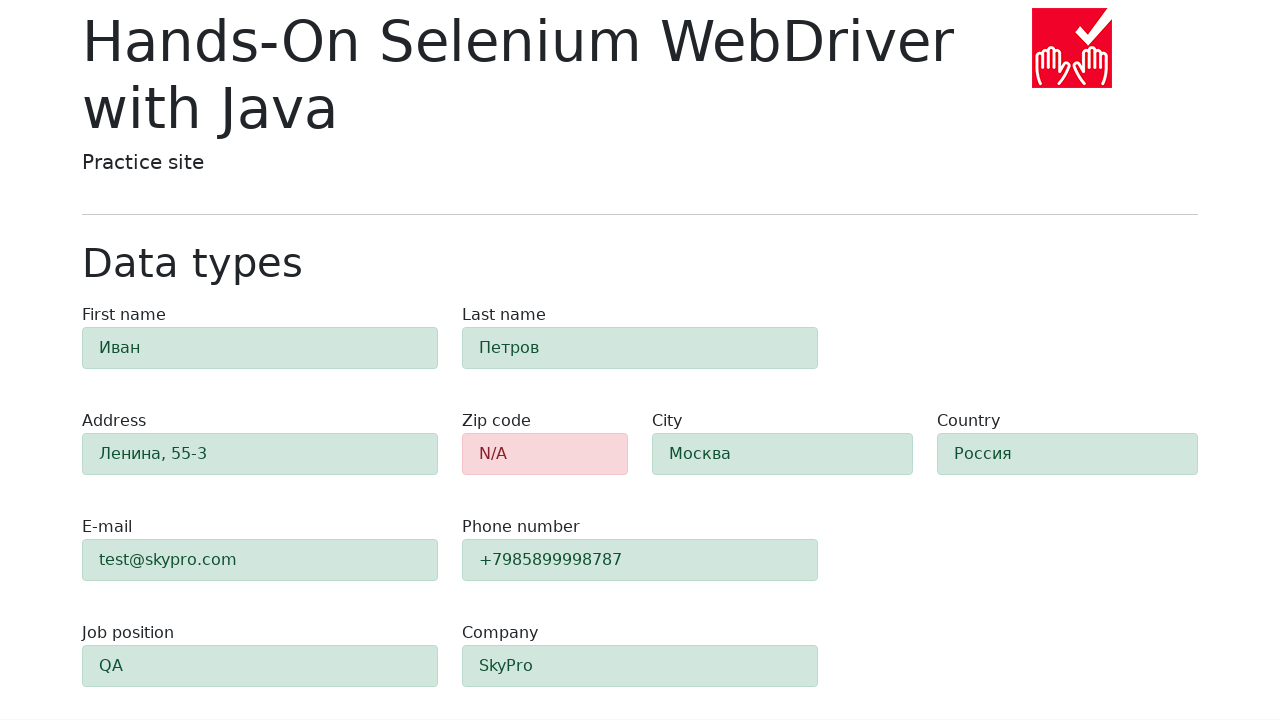

Retrieved city field background color: rgb(209, 231, 221)
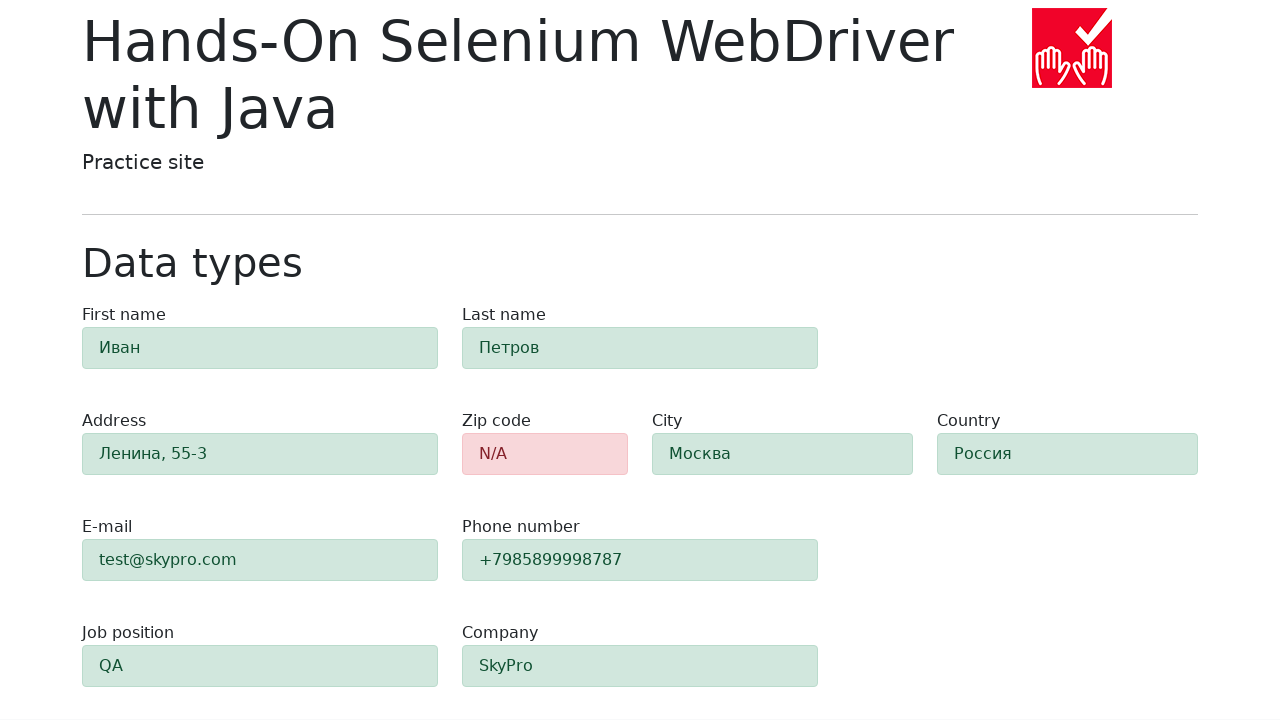

Verified city field has green highlight (valid state)
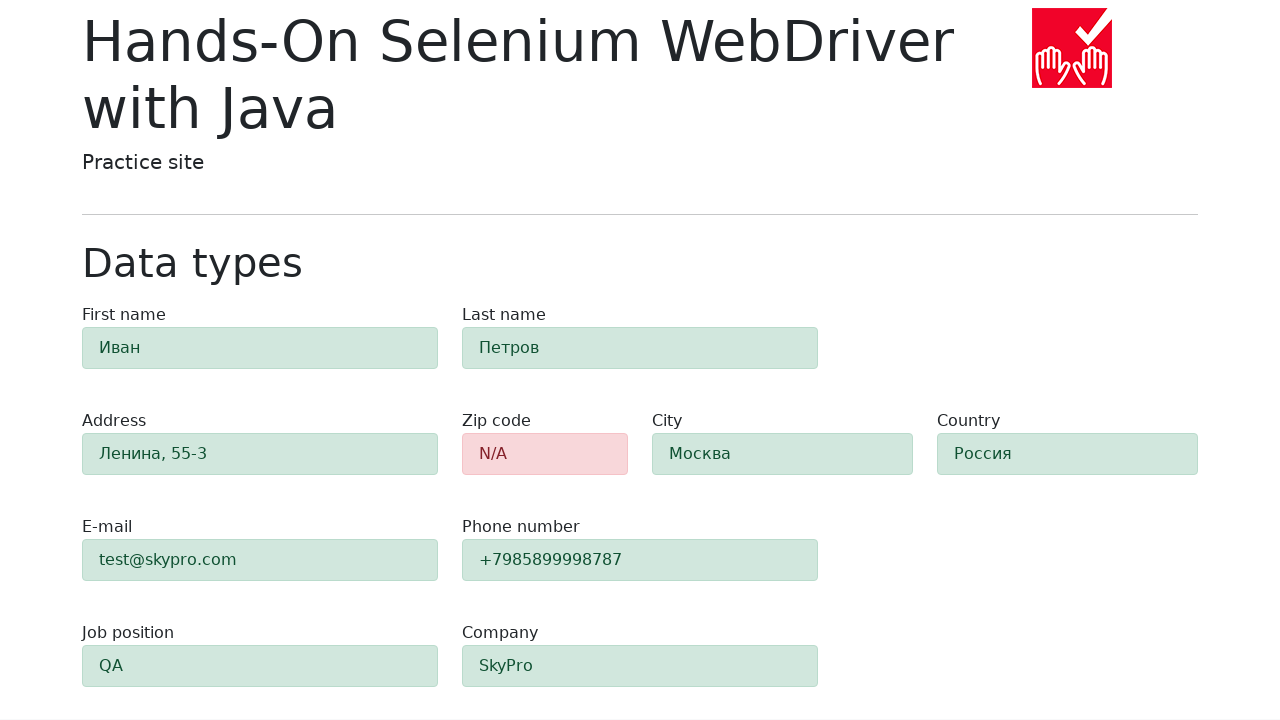

Retrieved country field background color: rgb(209, 231, 221)
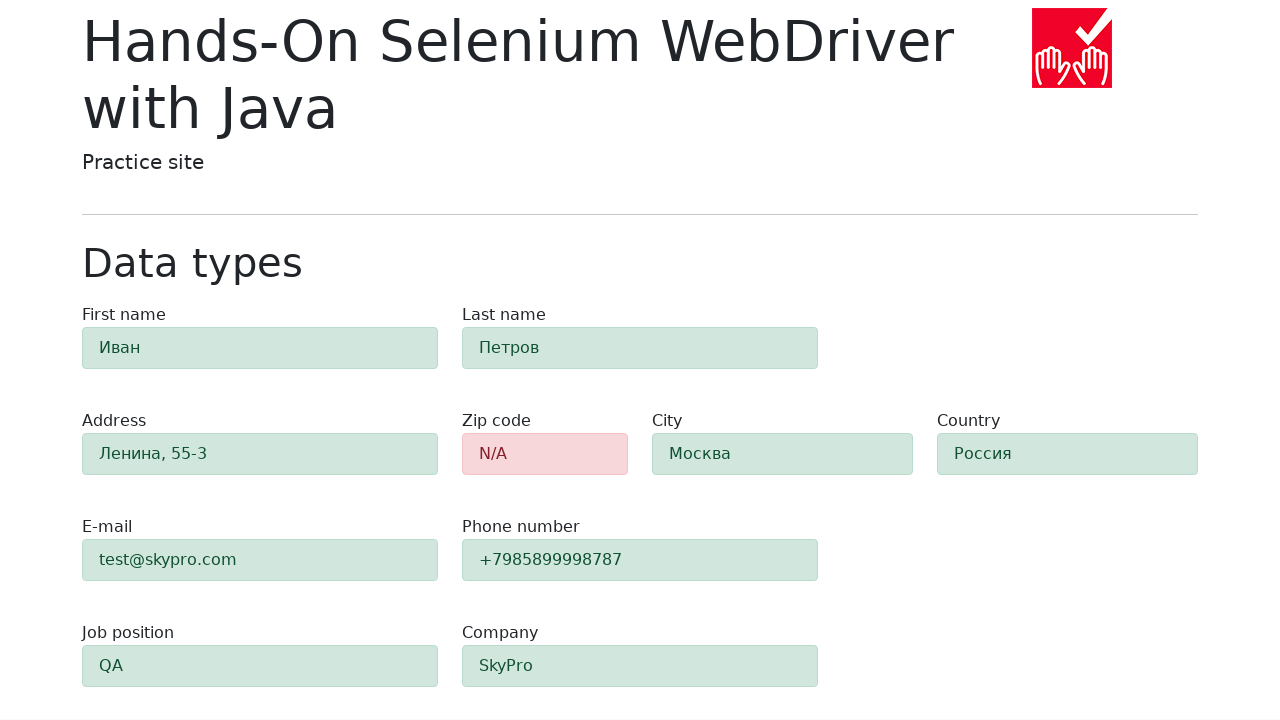

Verified country field has green highlight (valid state)
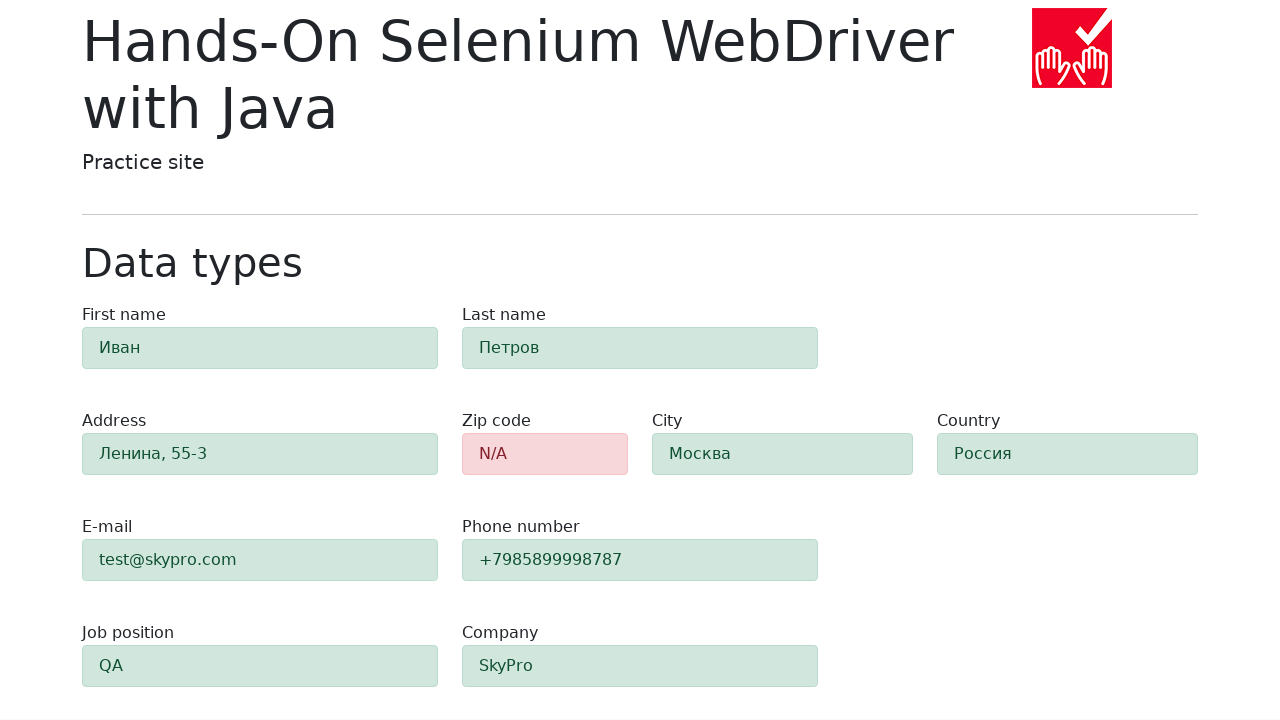

Retrieved e-mail field background color: rgb(209, 231, 221)
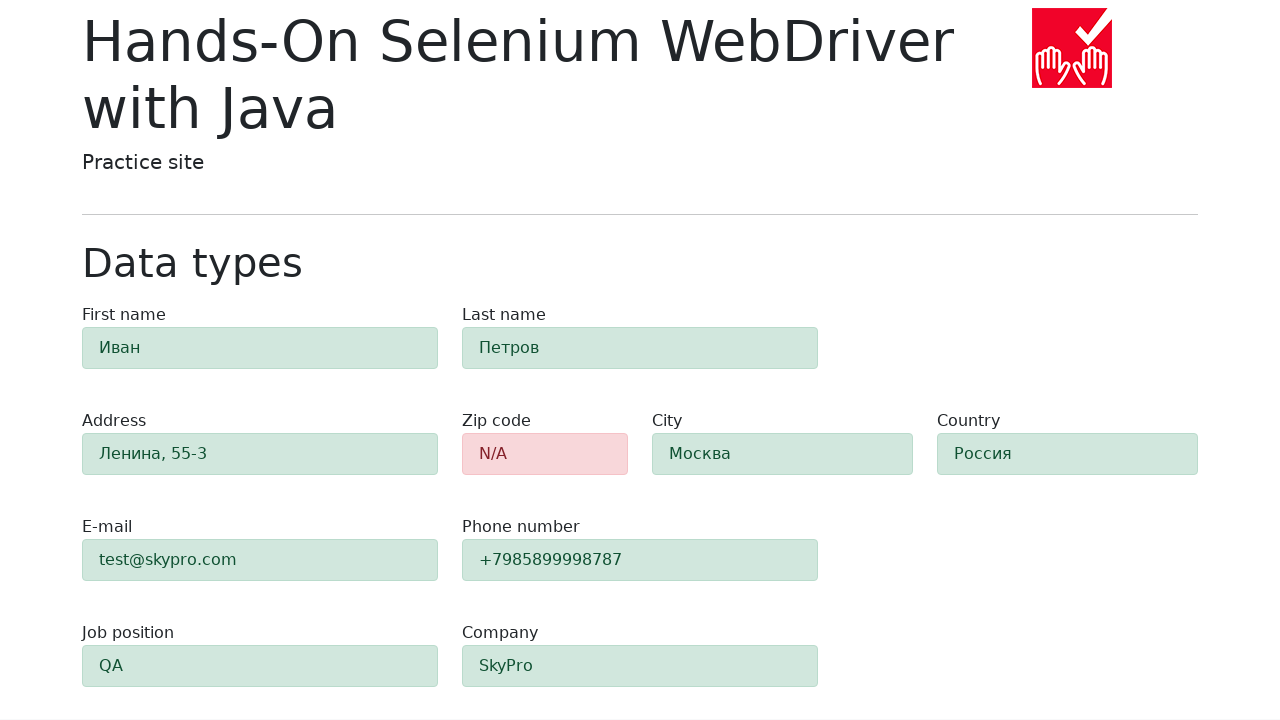

Verified e-mail field has green highlight (valid state)
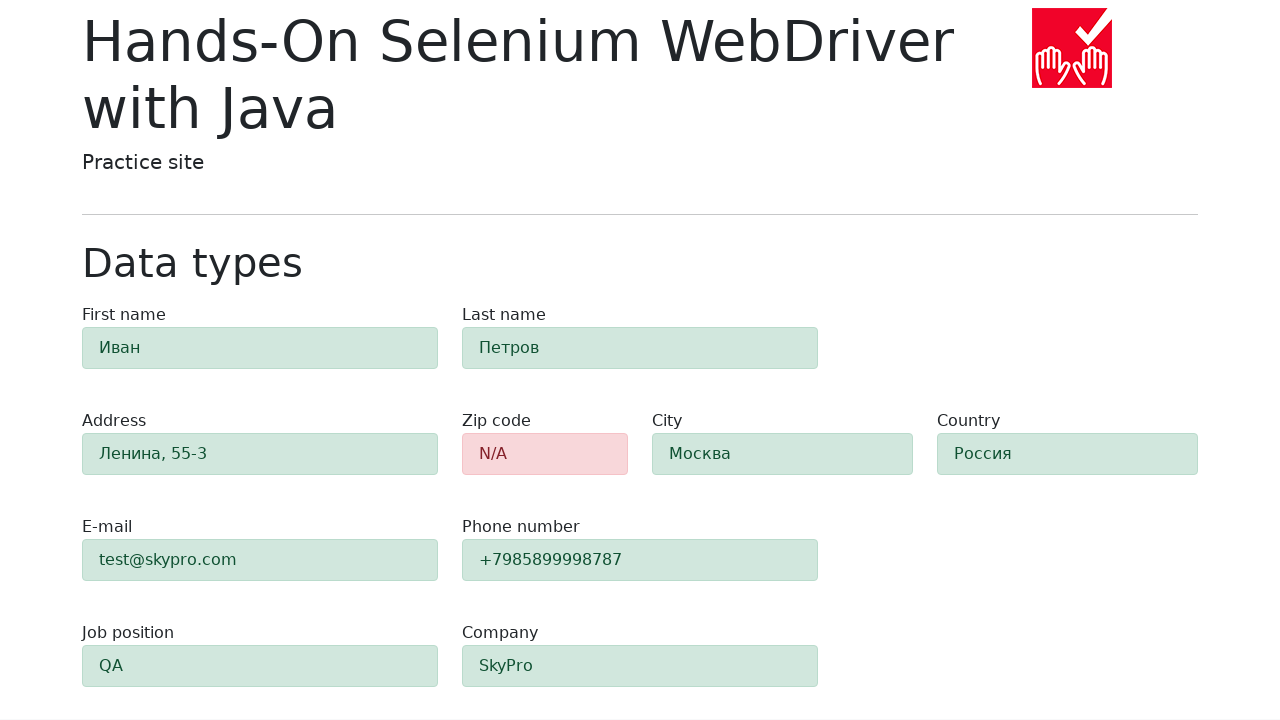

Retrieved phone field background color: rgb(209, 231, 221)
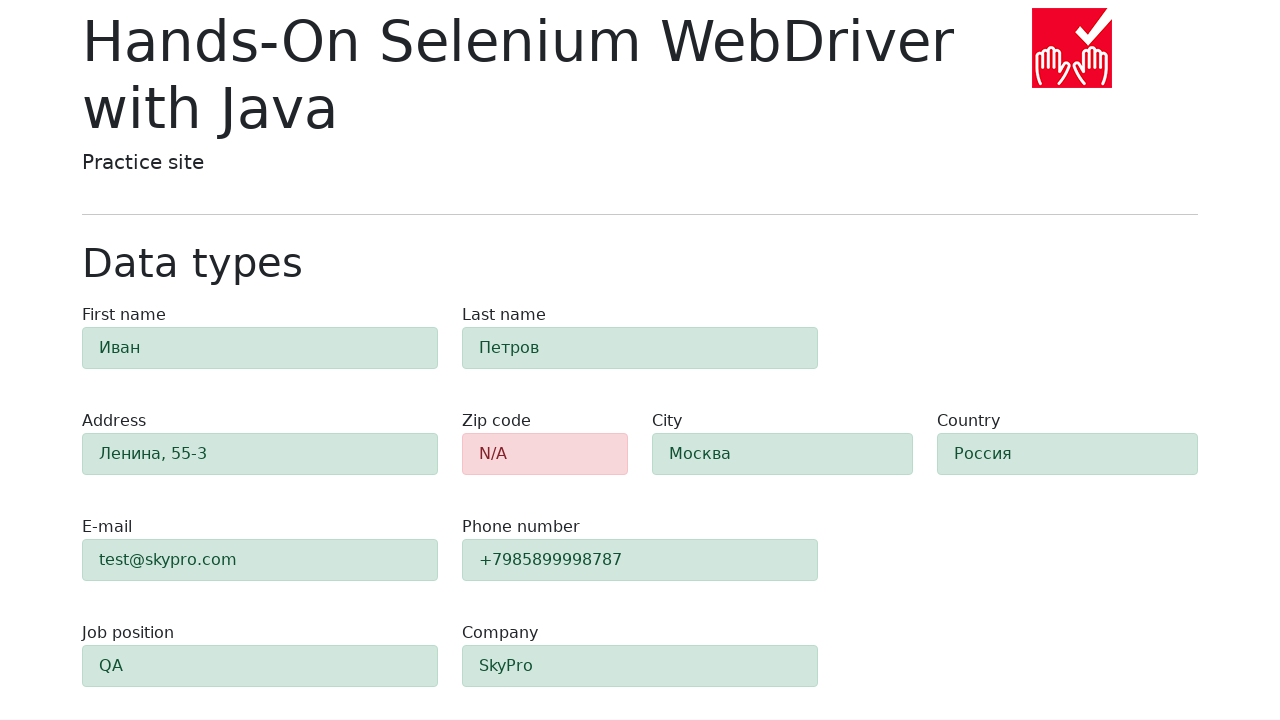

Verified phone field has green highlight (valid state)
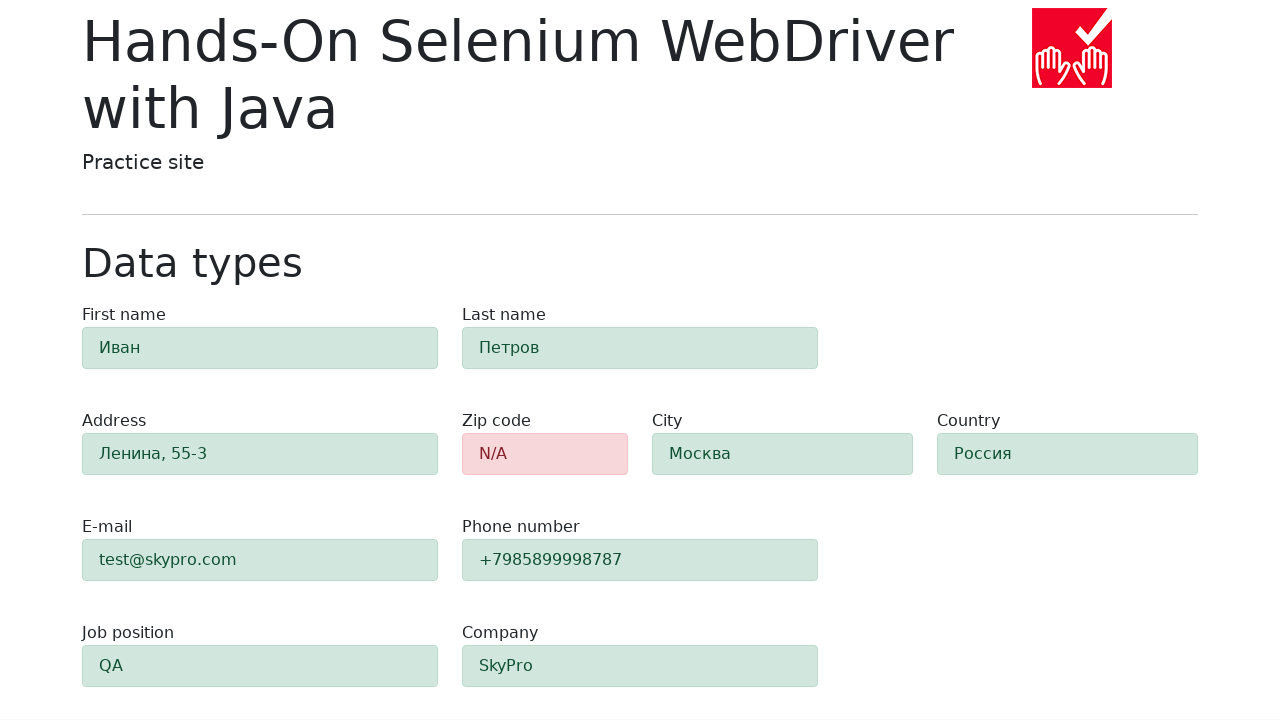

Retrieved job-position field background color: rgb(209, 231, 221)
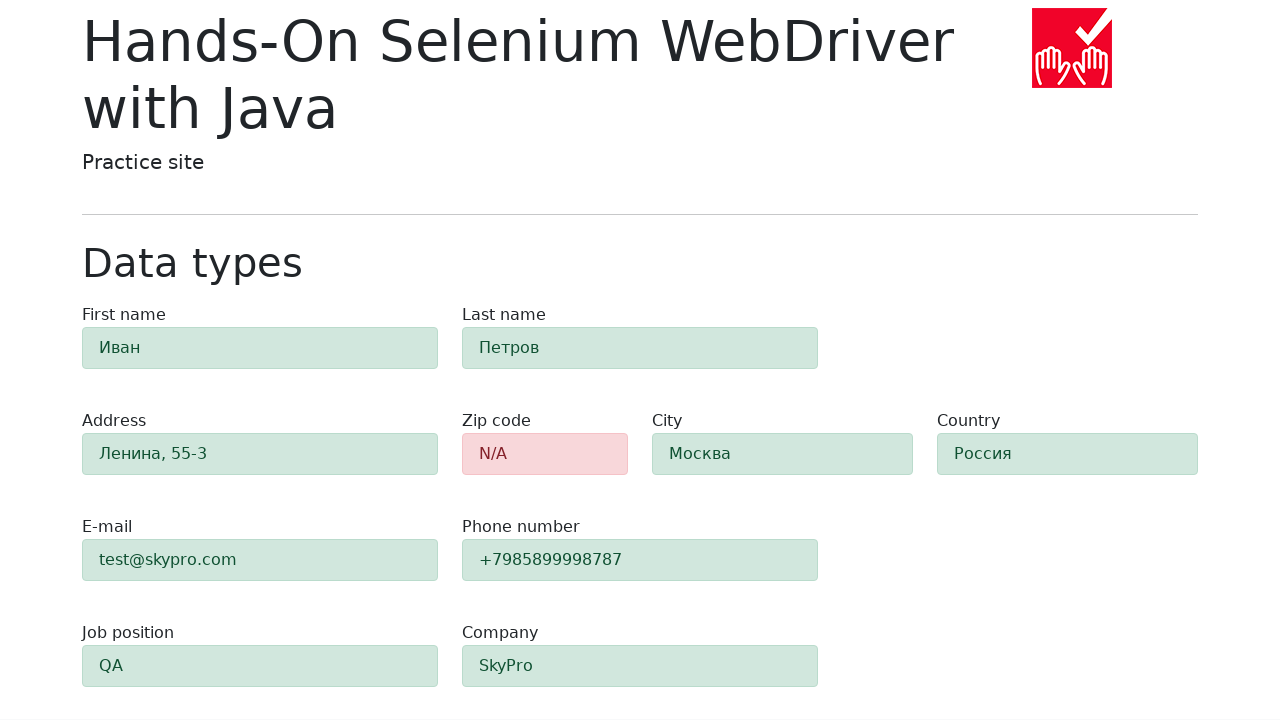

Verified job-position field has green highlight (valid state)
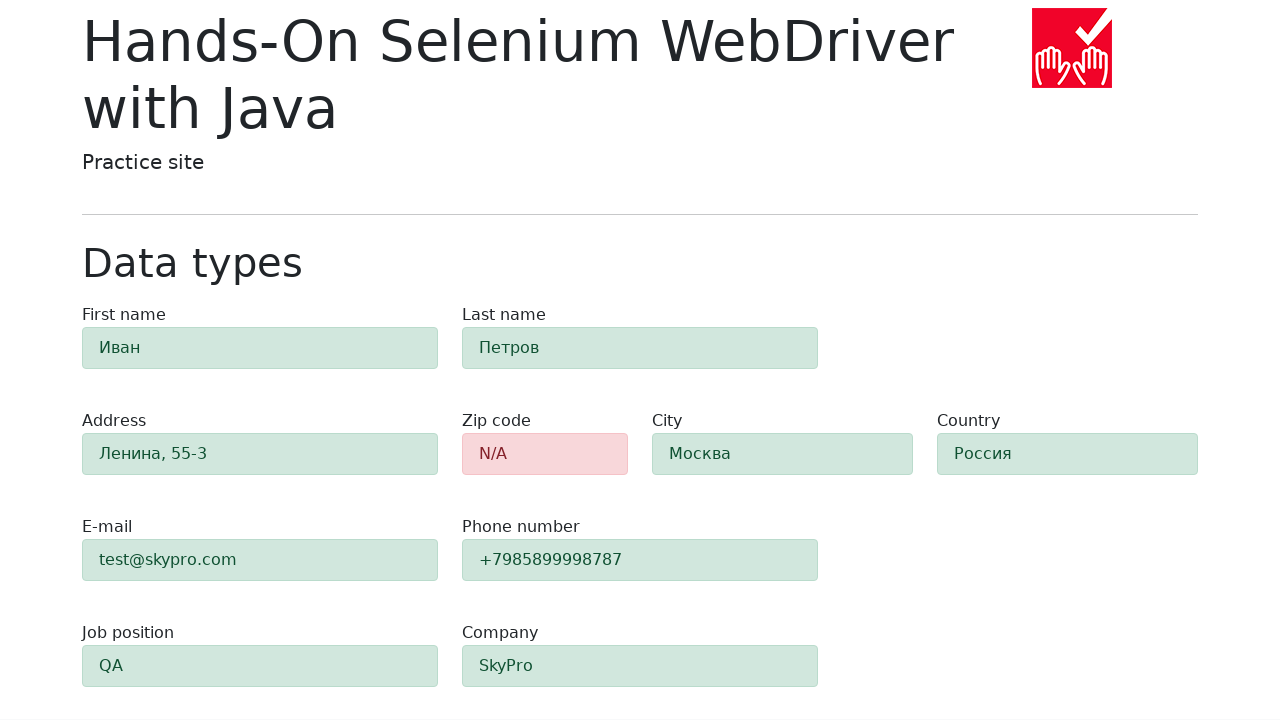

Retrieved company field background color: rgb(209, 231, 221)
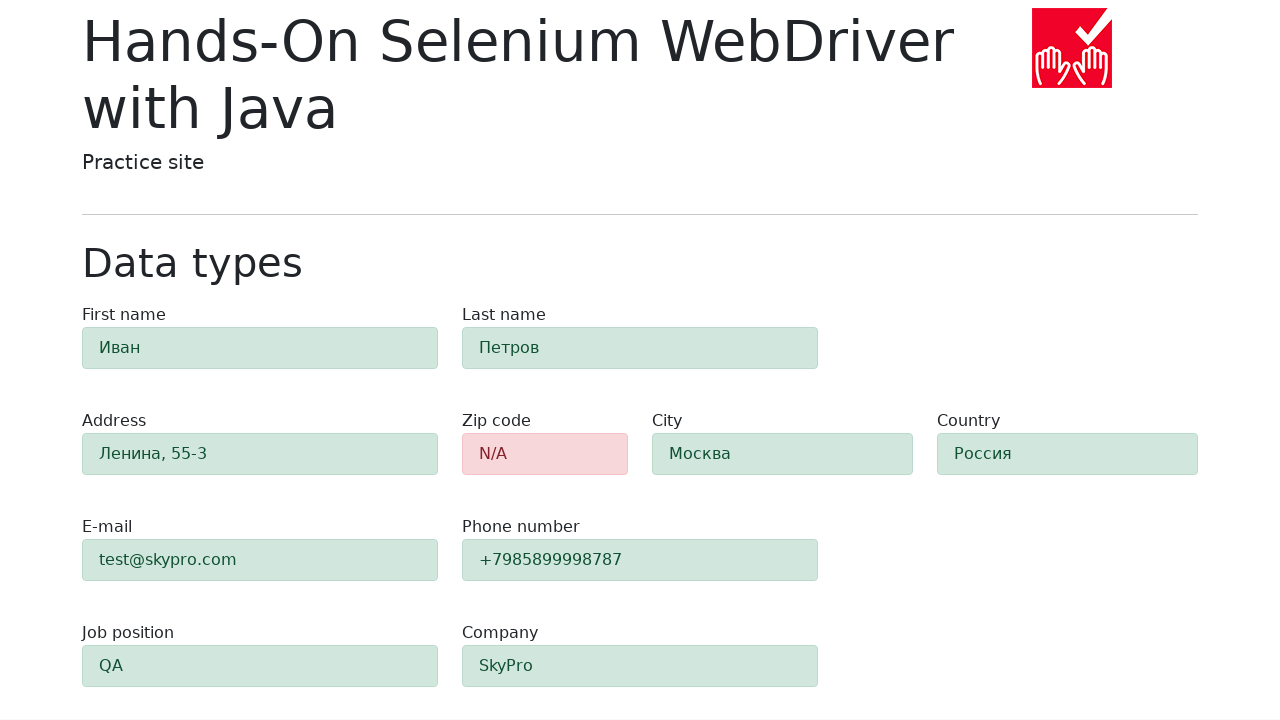

Verified company field has green highlight (valid state)
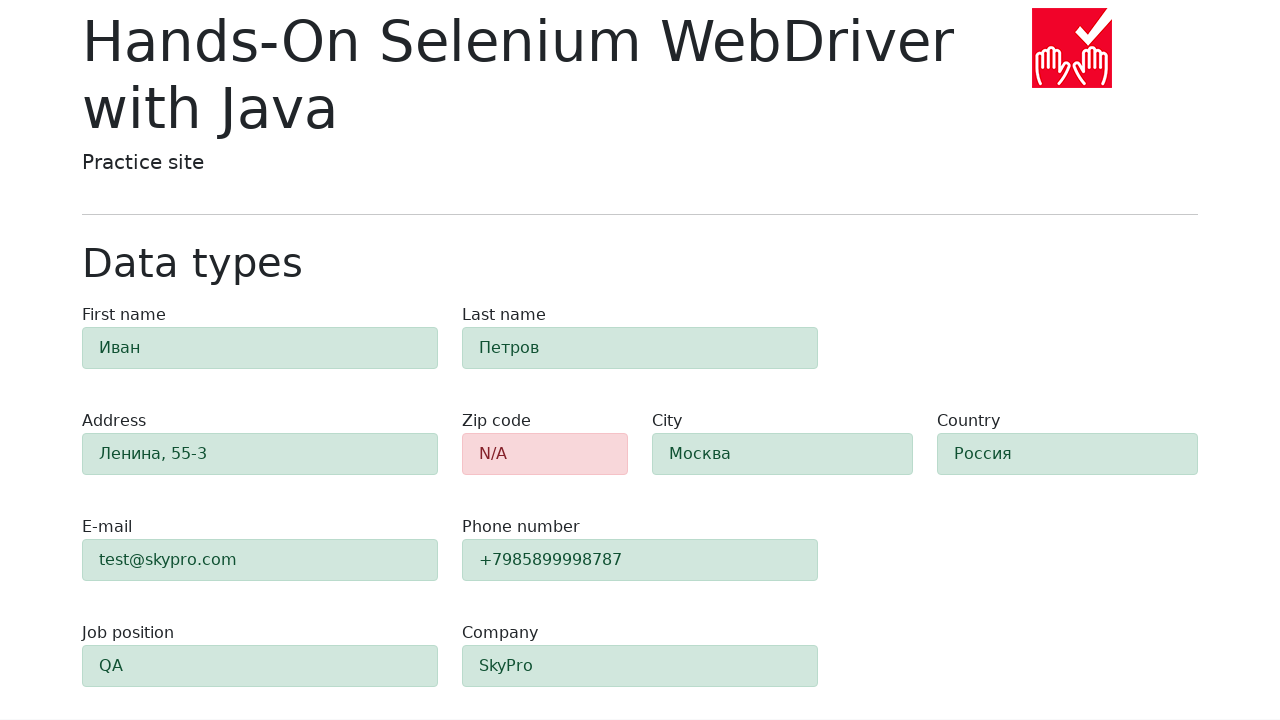

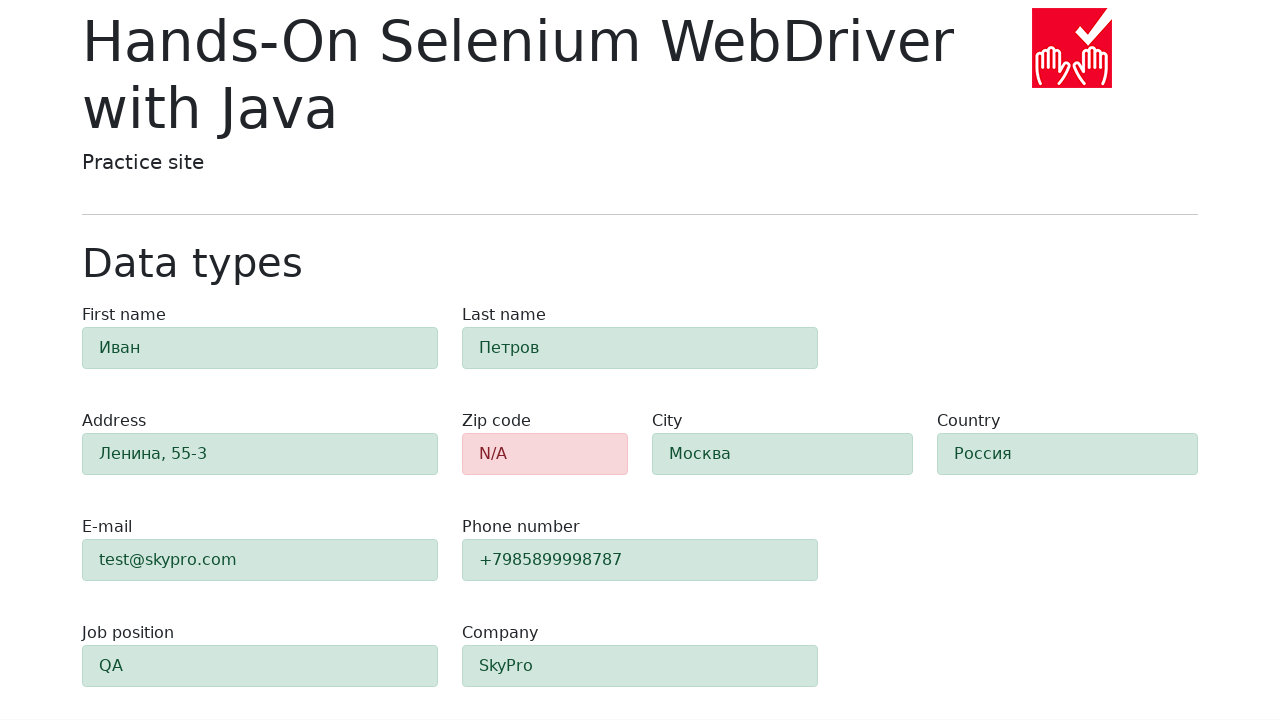